Navigates to OrangeHRM demo page and verifies login form elements are present using relative positioning

Starting URL: https://opensource-demo.orangehrmlive.com

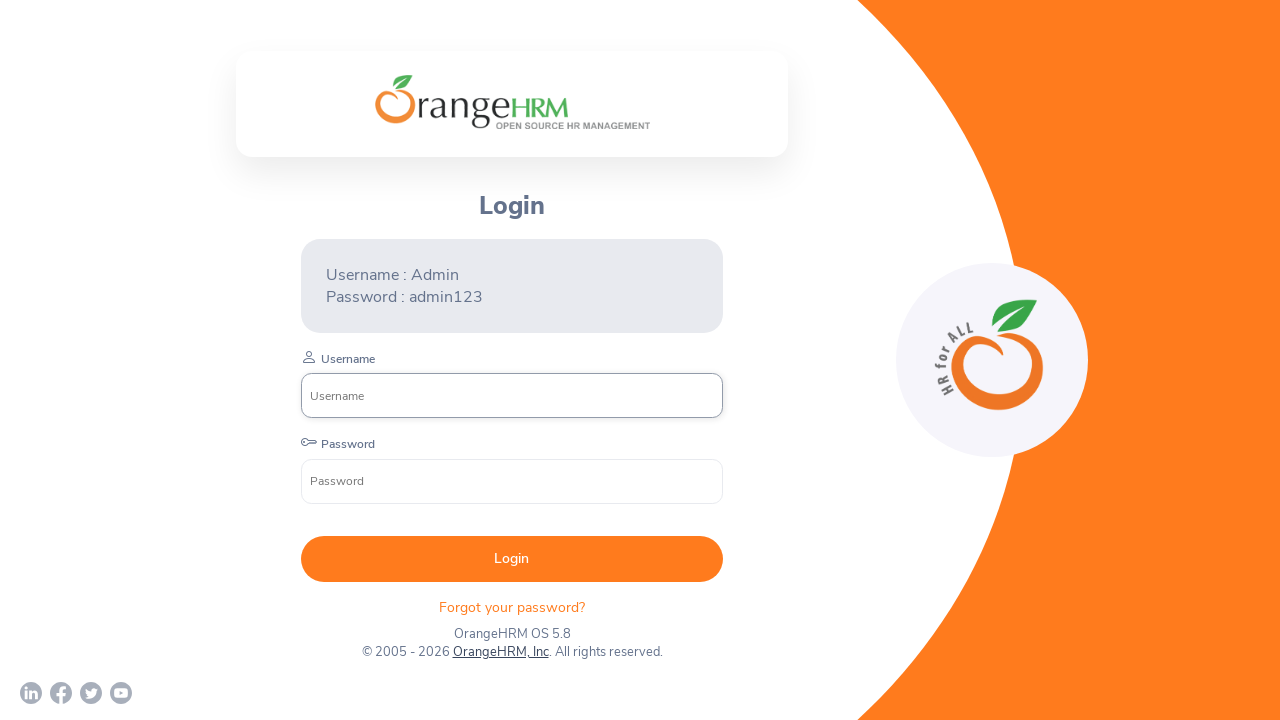

Login error panel element became visible
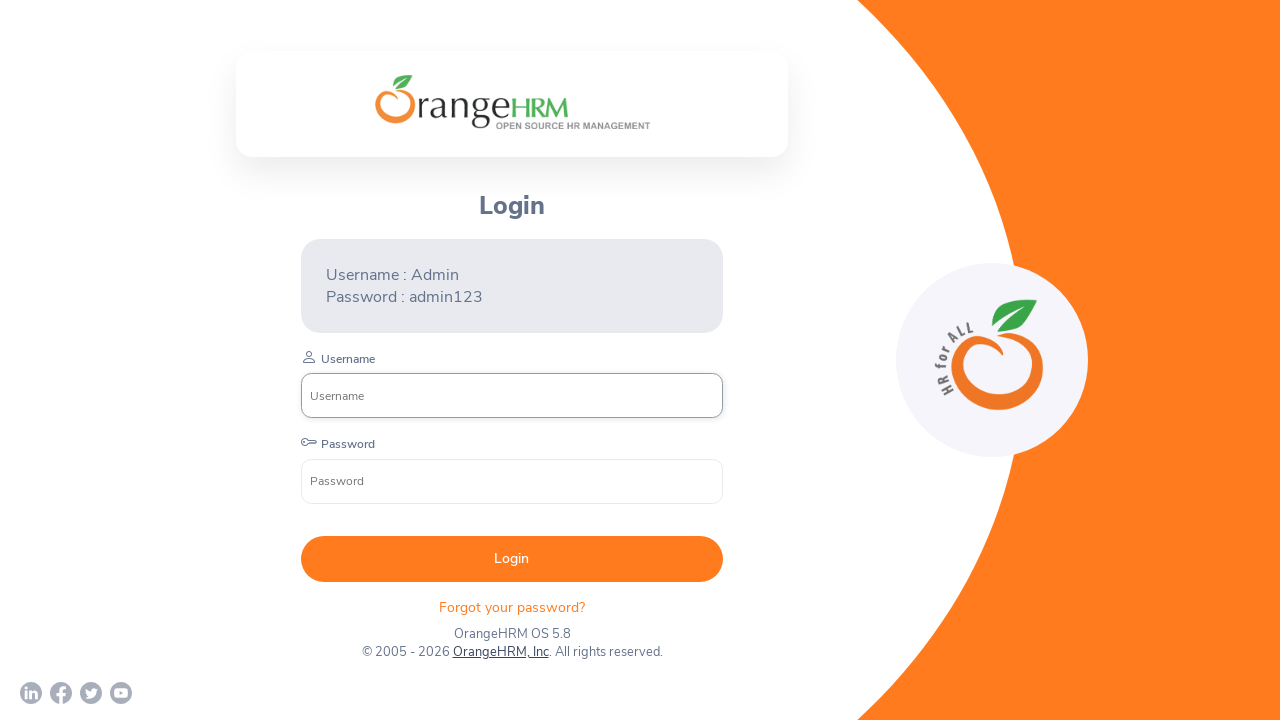

Verified hint text element near login error panel using relative locator
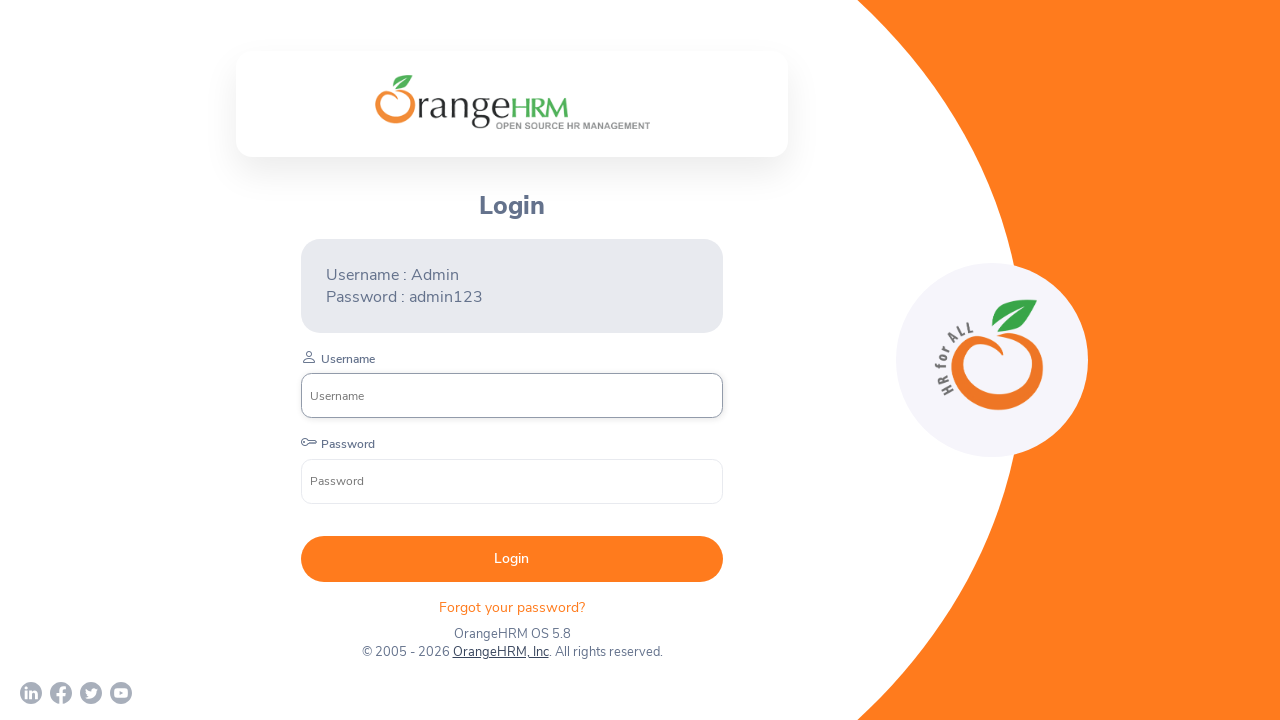

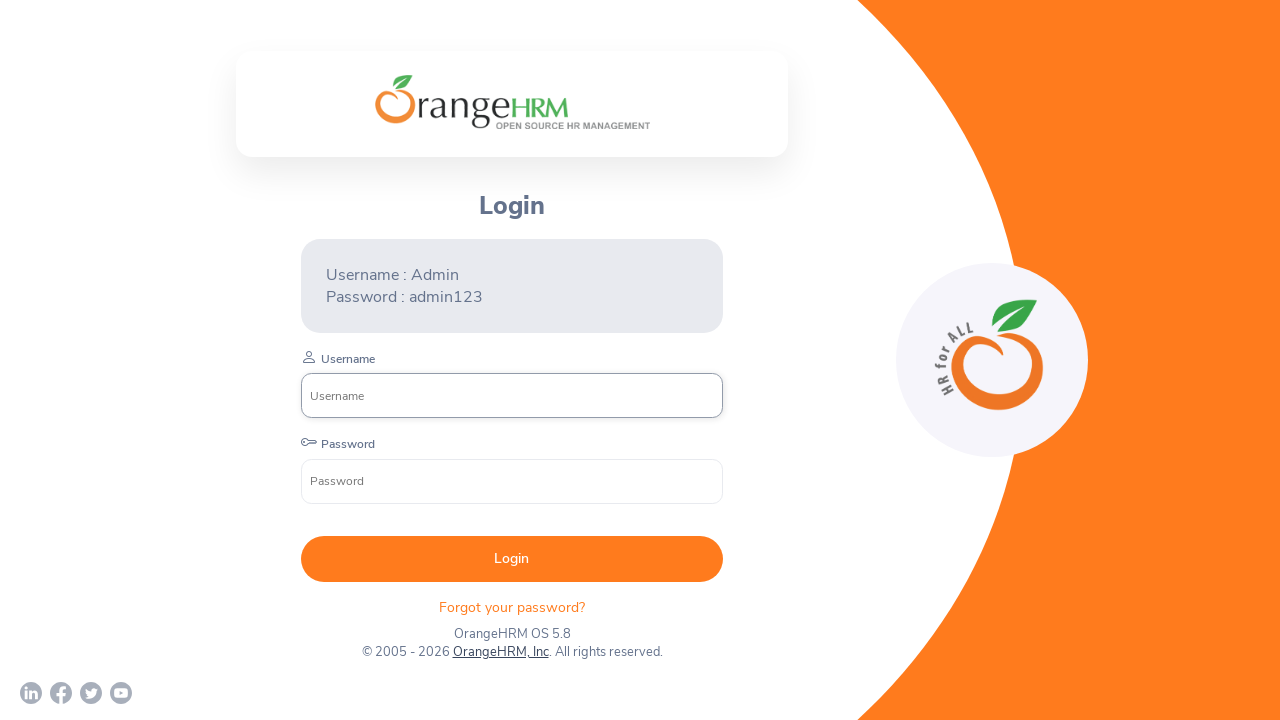